Tests opening a new window by clicking a link and switching between windows

Starting URL: http://the-internet.herokuapp.com/windows

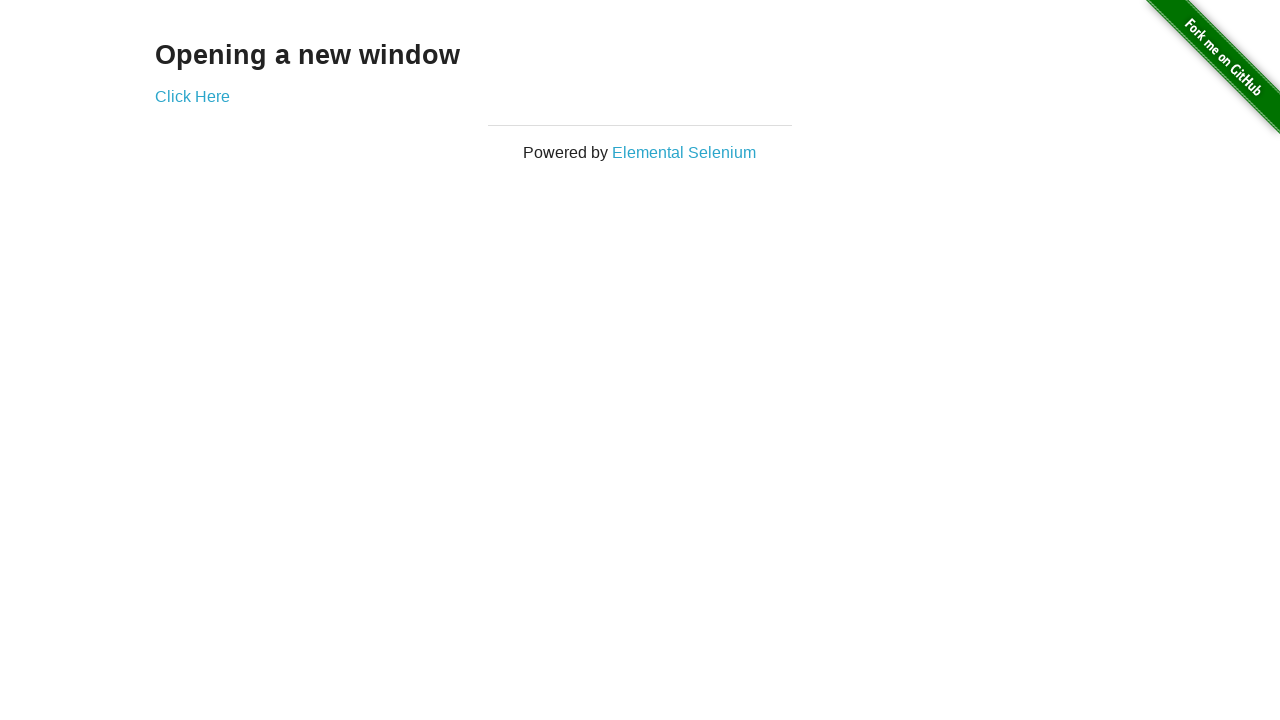

Clicked 'Click Here' link to open new window at (192, 96) on a:text('Click Here')
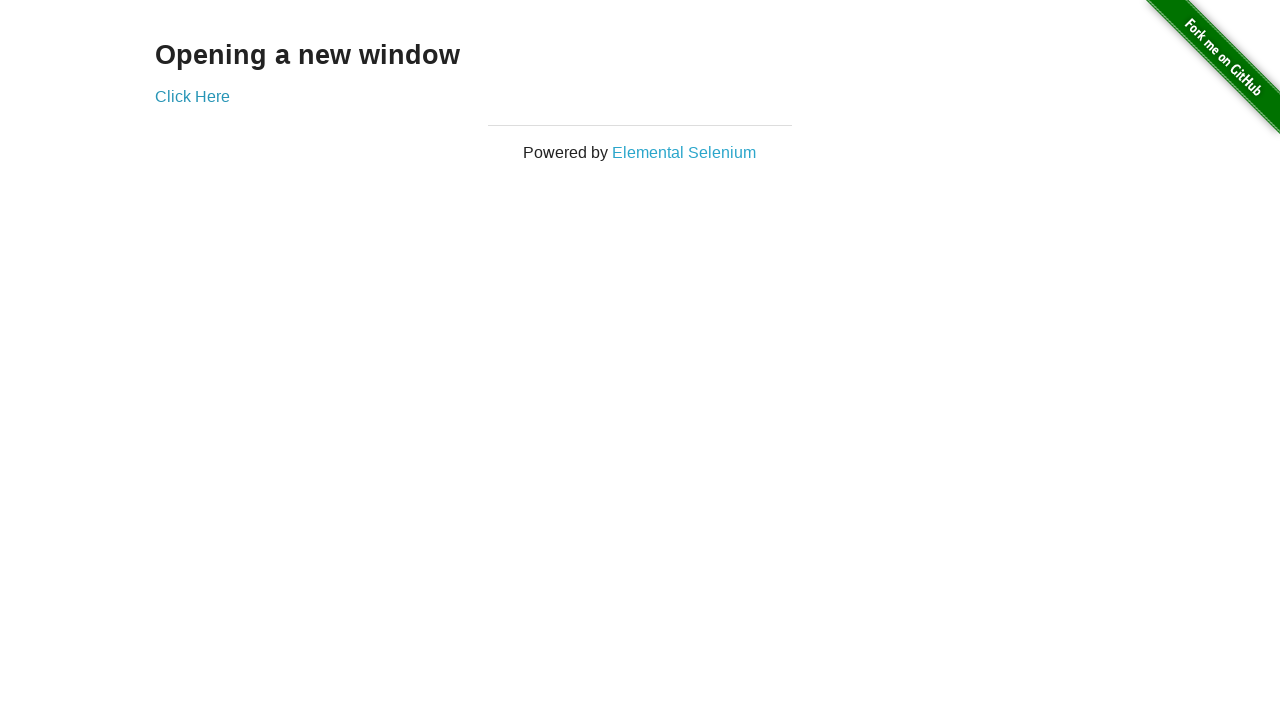

New window opened and page load state reached
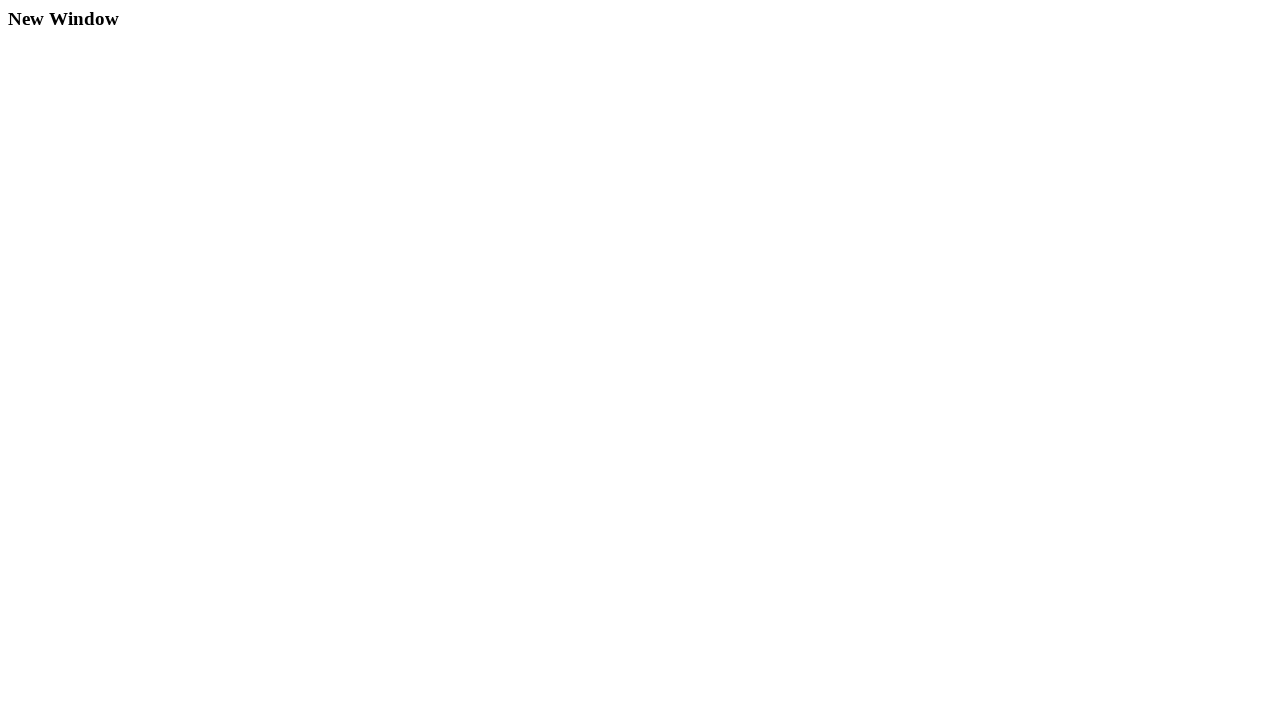

Verified 'New Window' heading is present in new window
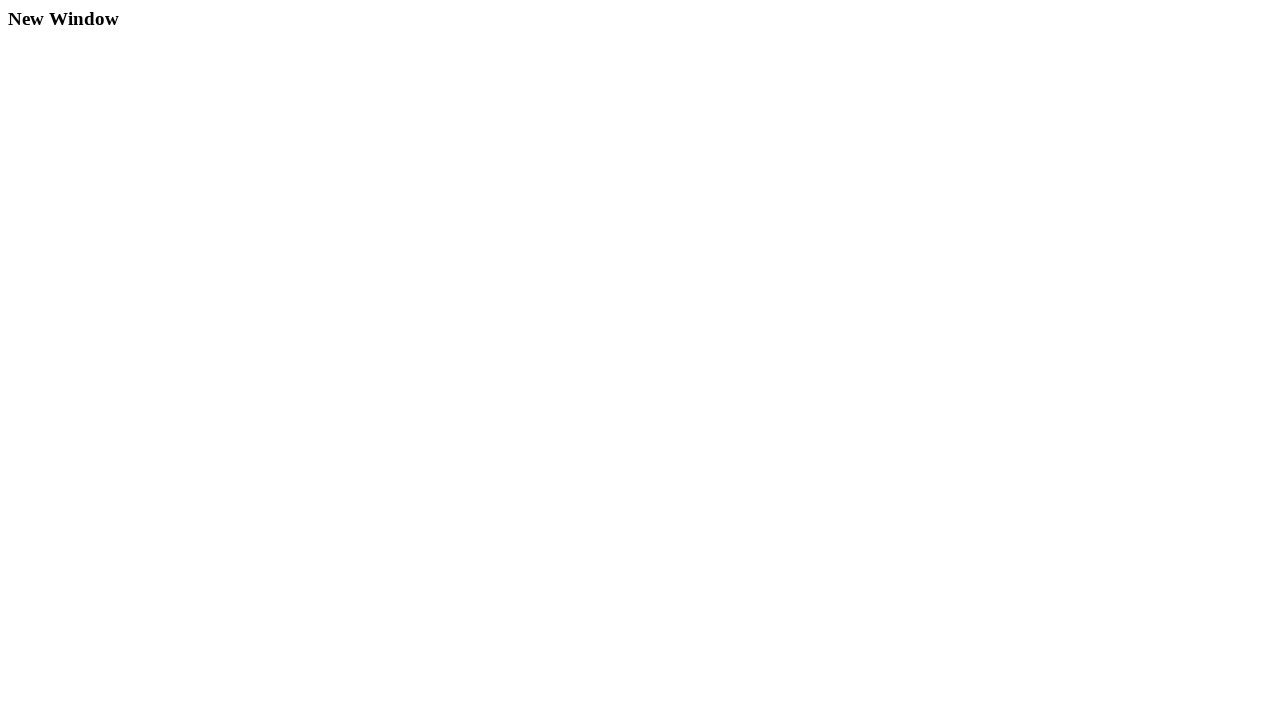

Switched back to original window
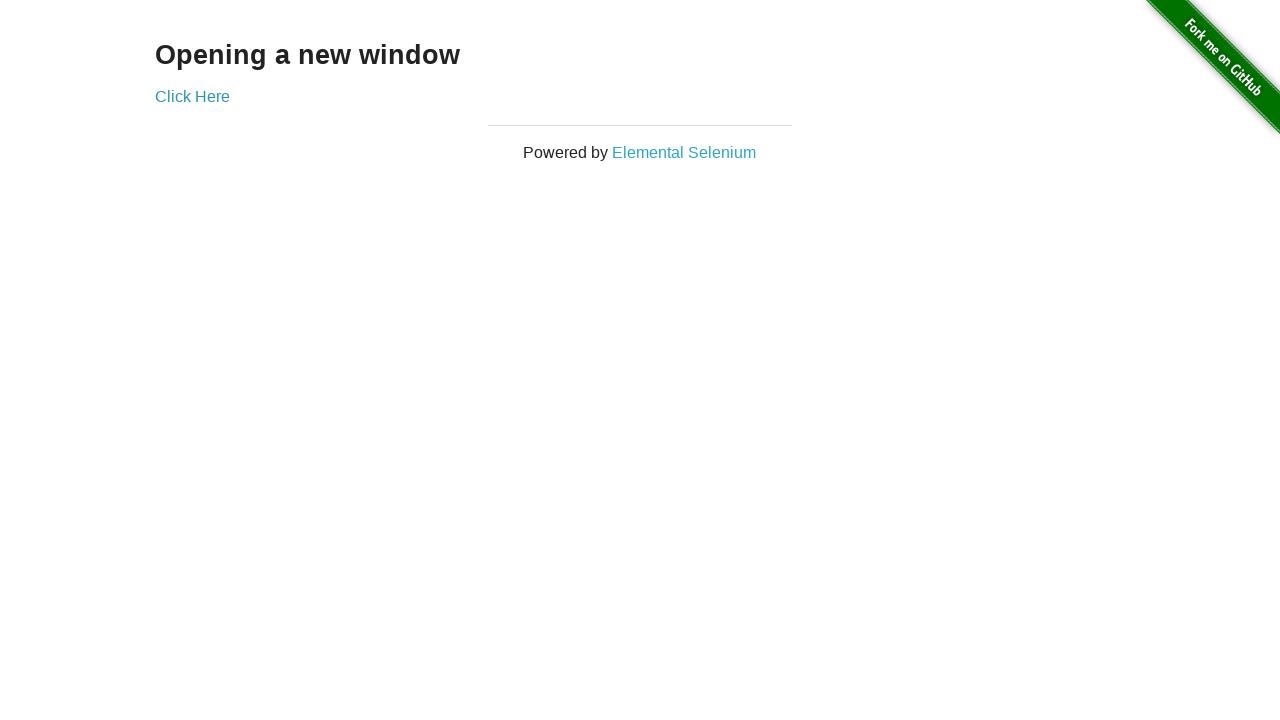

Verified 'Opening a new window' heading is present in original window
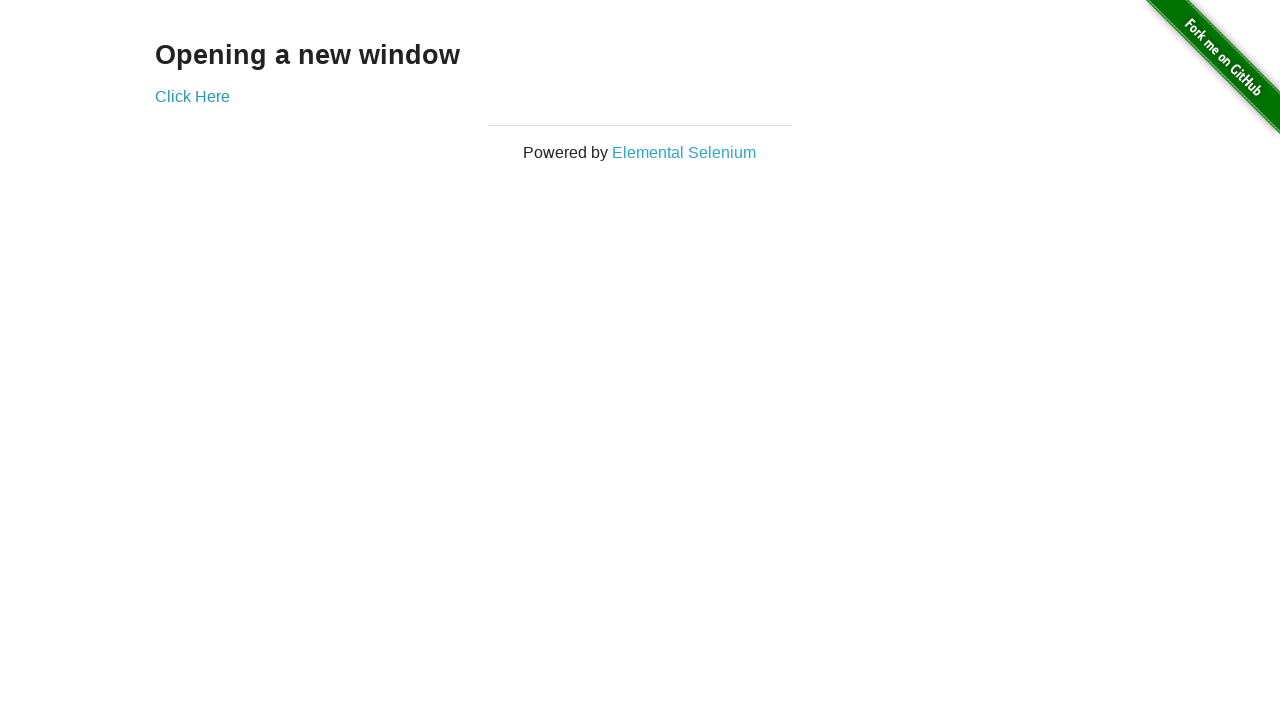

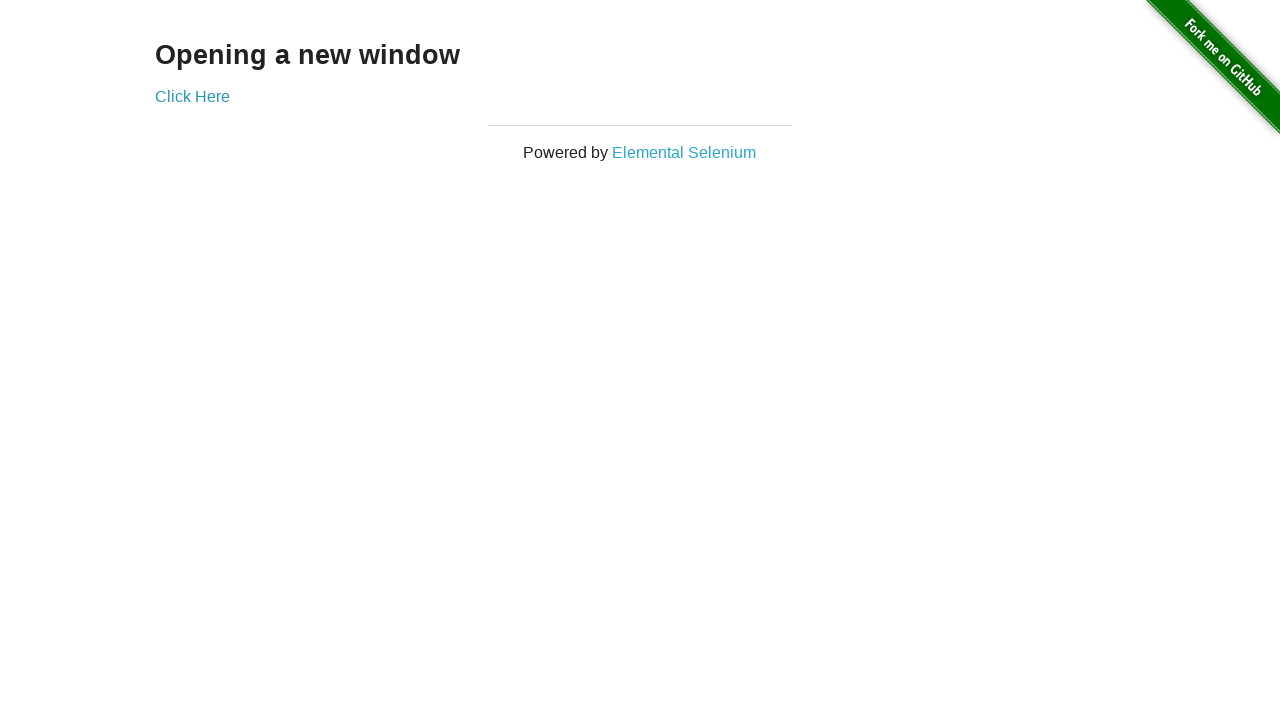